Navigates to the Applitools demo page and clicks the Log in button to verify page navigation works correctly

Starting URL: https://demo.applitools.com

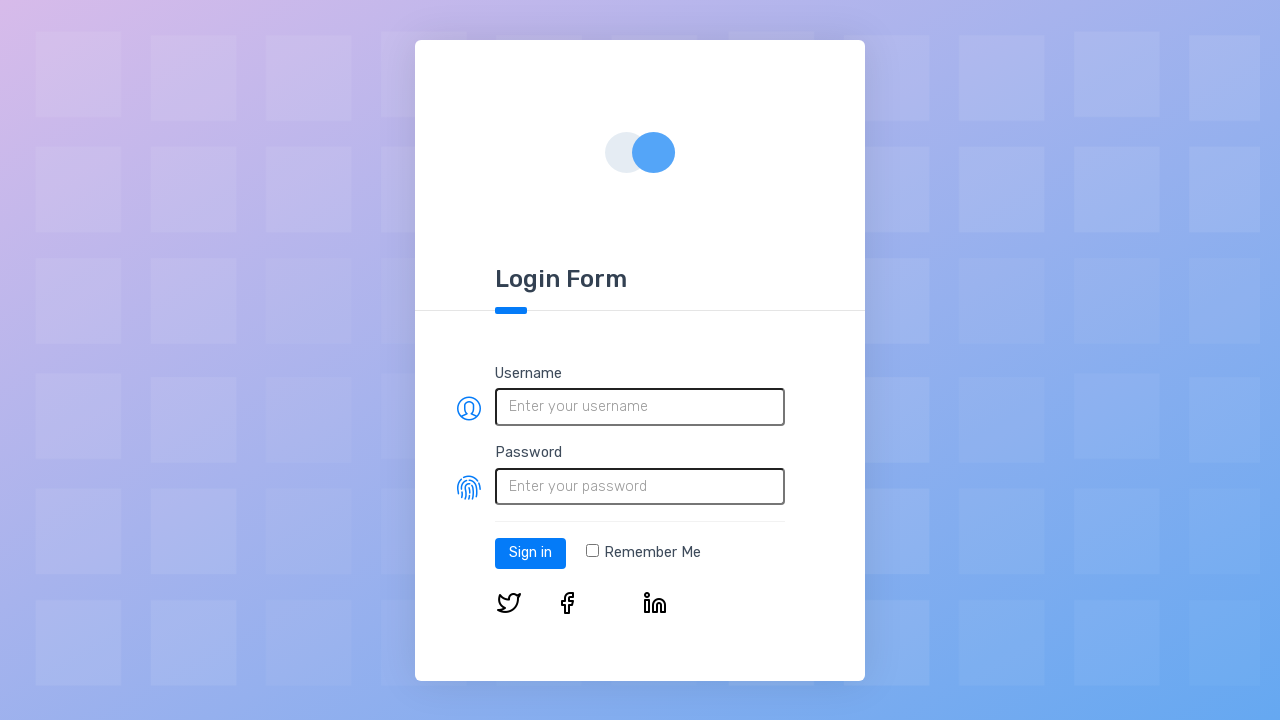

Applitools demo page loaded
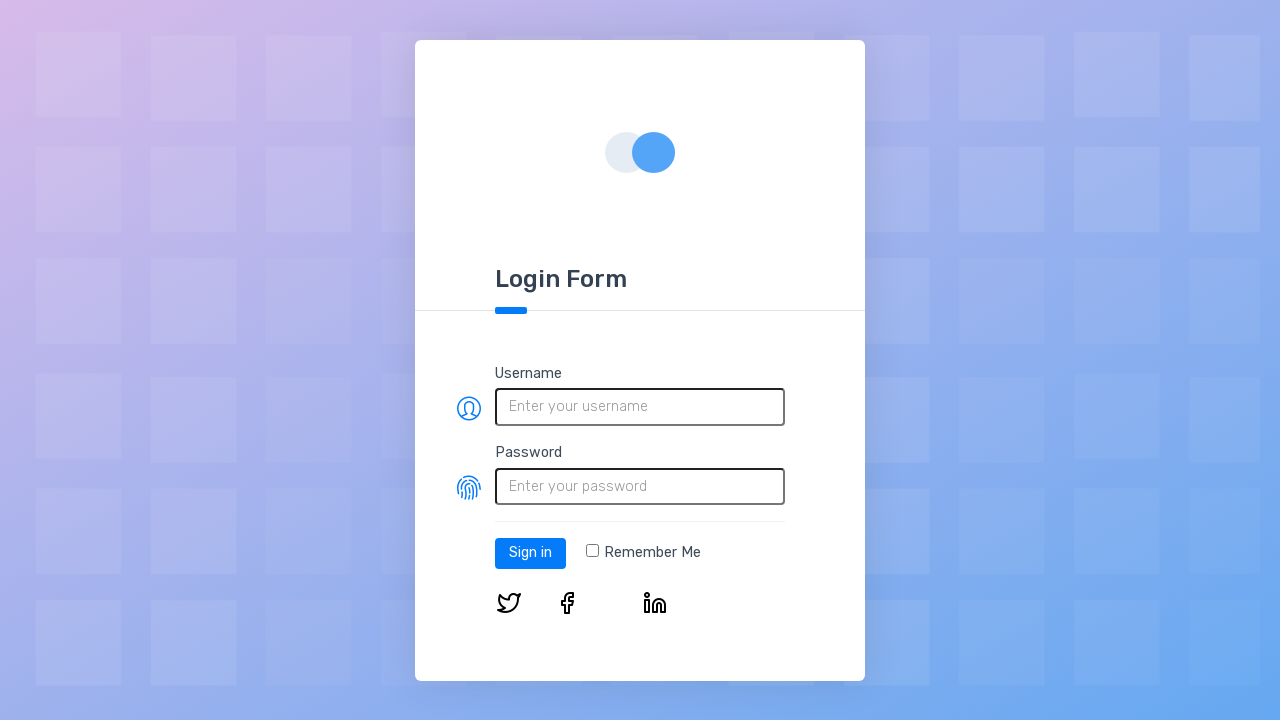

Clicked Log in button at (530, 553) on #log-in
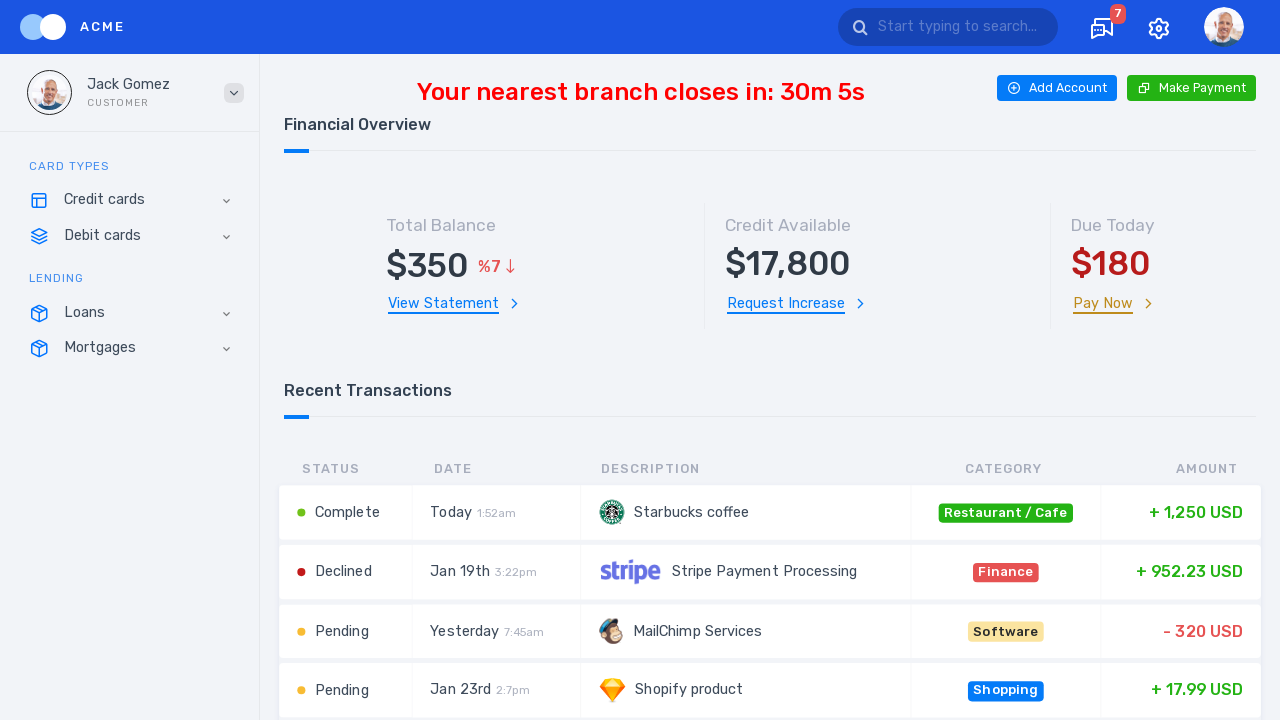

Login page loaded and navigation completed
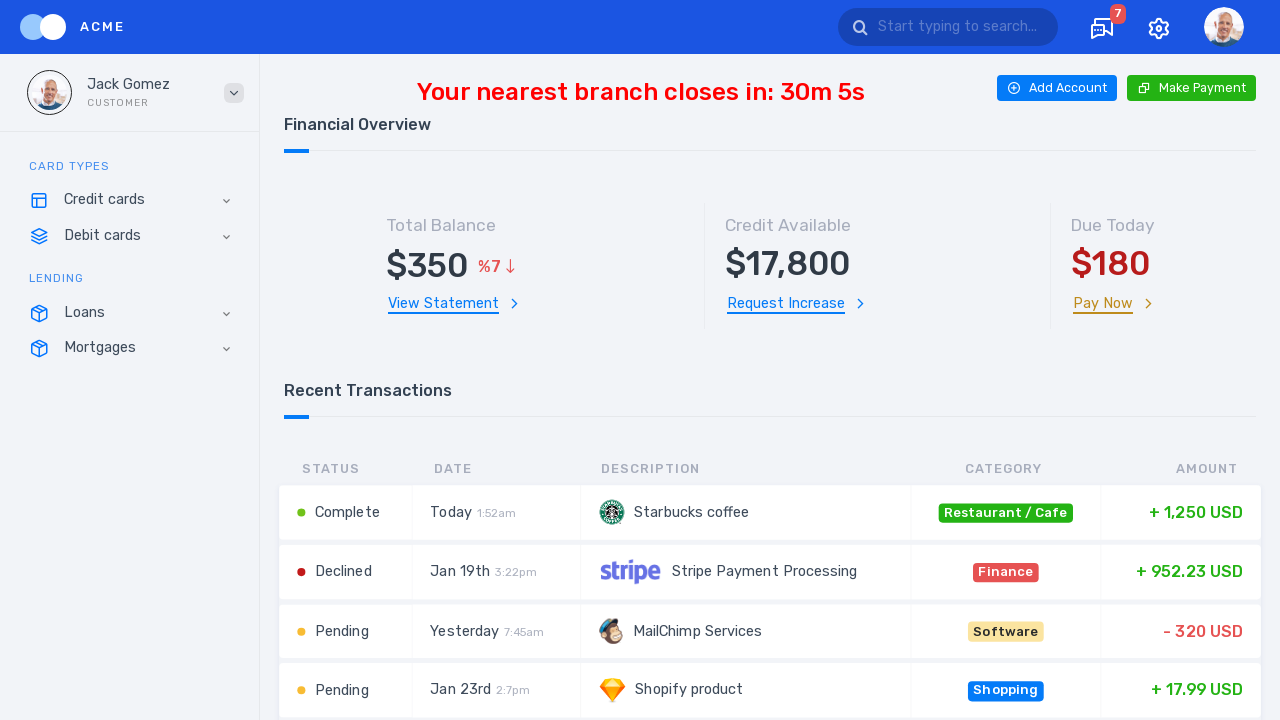

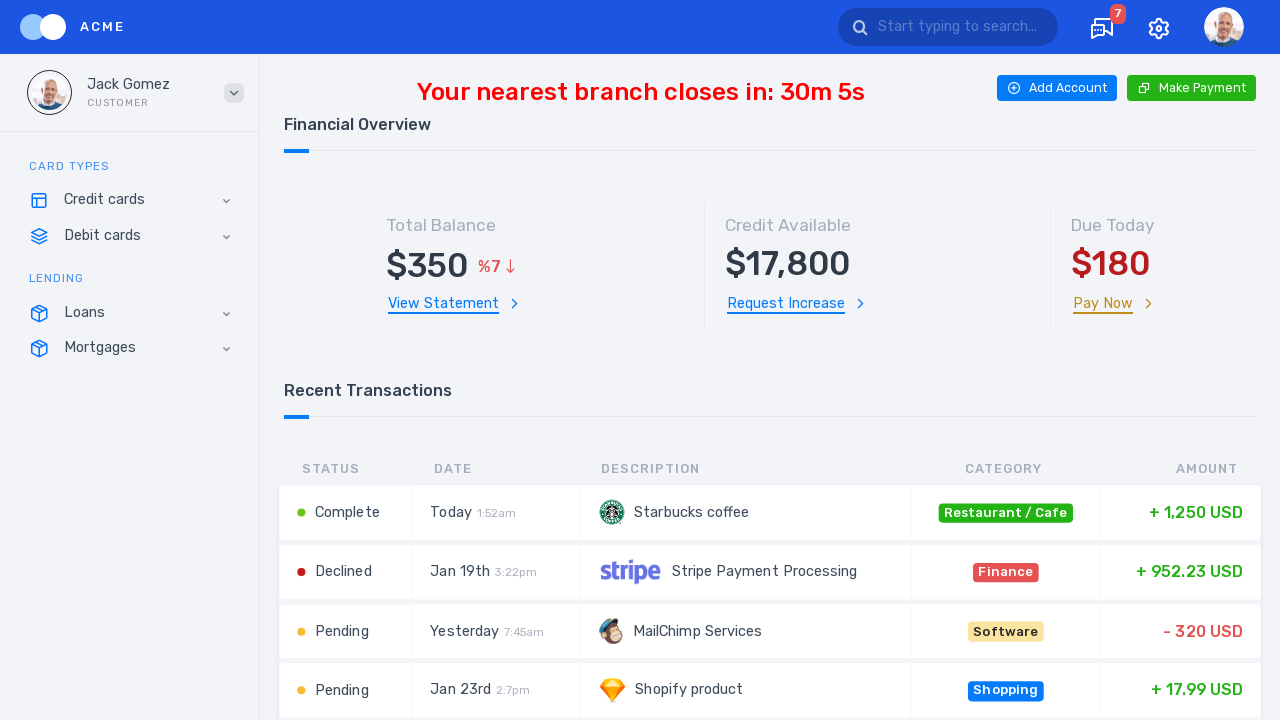